Tests the sport selector dropdown by clicking it, then selecting MMA option and verifying navigation to MMA video reports

Starting URL: https://m.sport-express.ru/martial/videoreports/

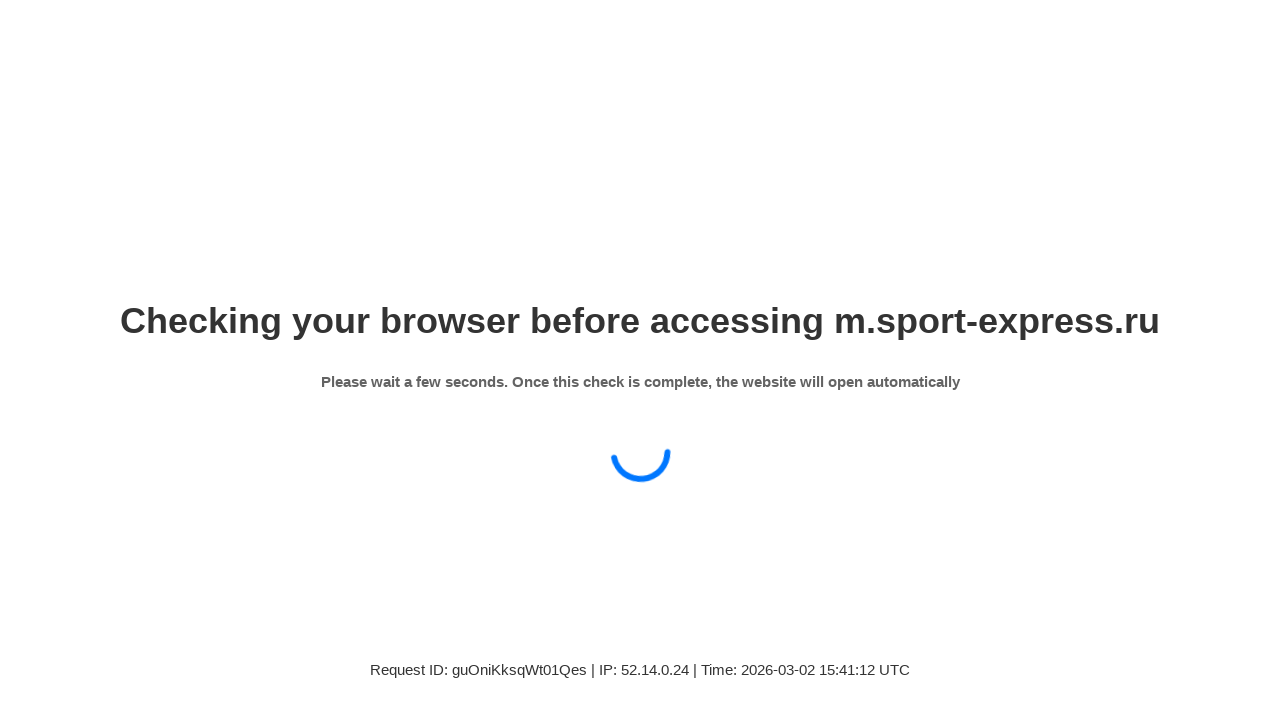

Page loaded with networkidle state
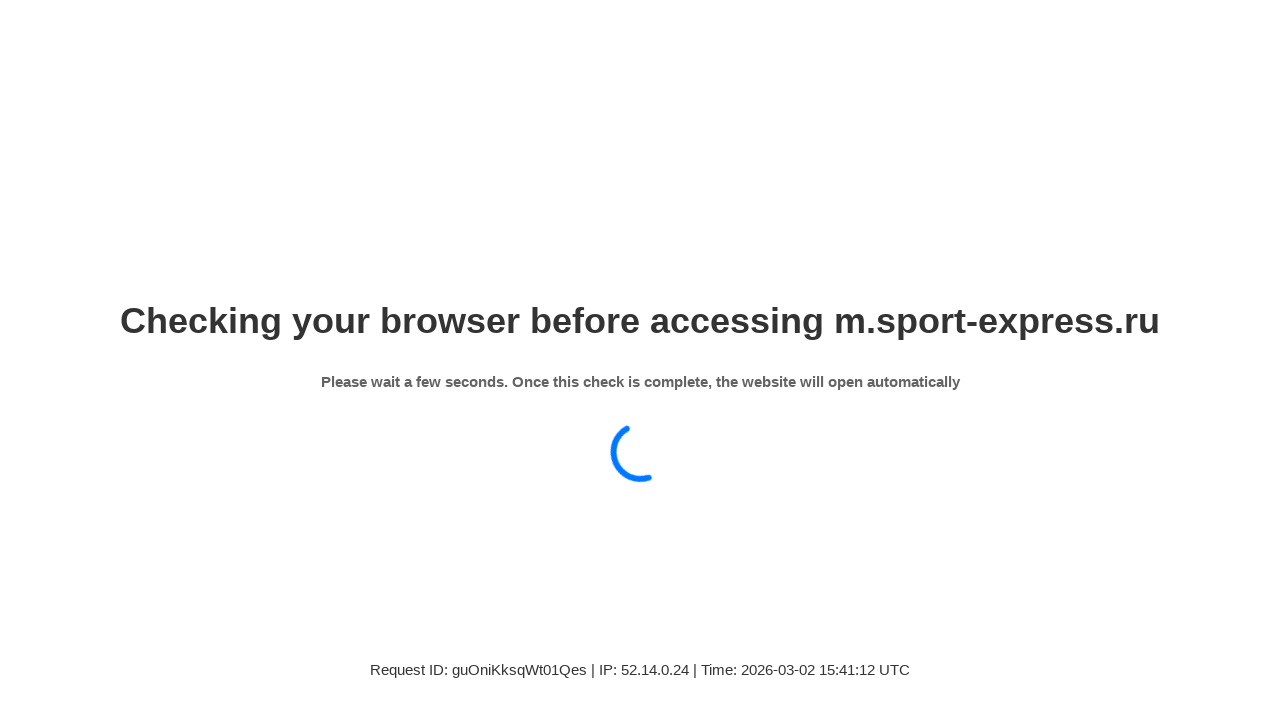

Clicked on sport selector dropdown at (118, 284) on xpath=//div[@class='se-select__value-container']
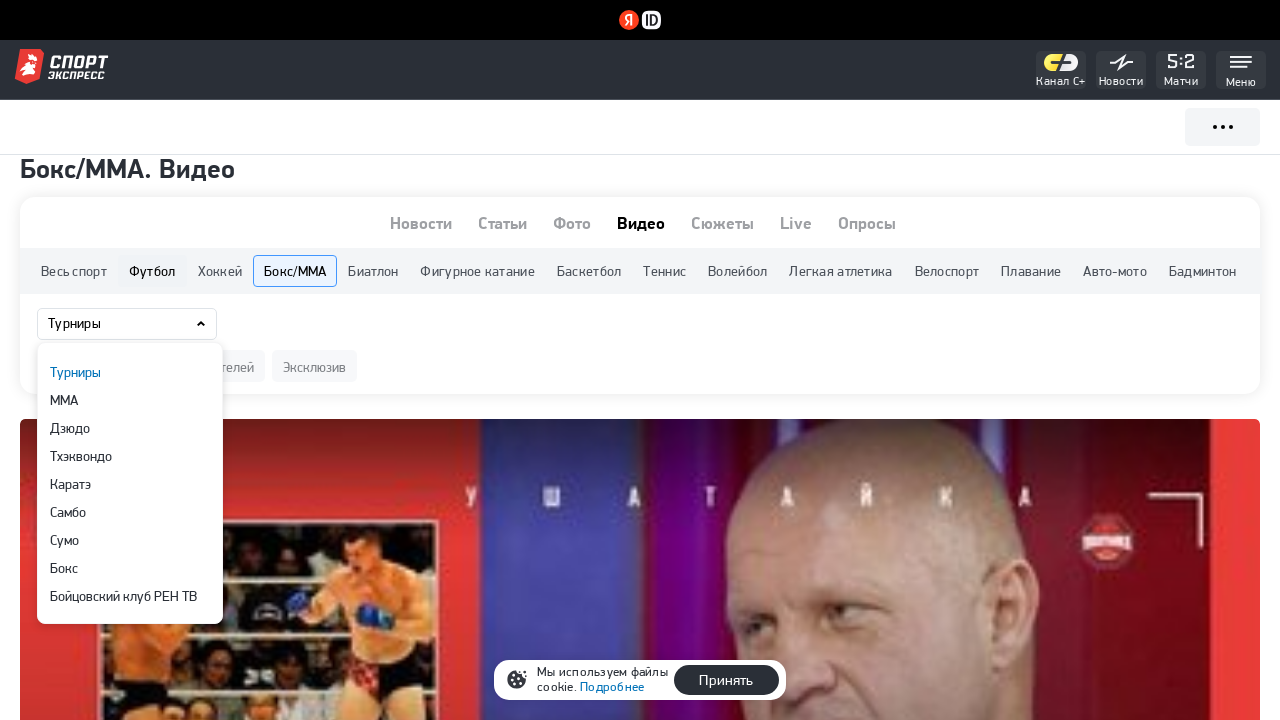

Selected MMA option from dropdown at (130, 400) on xpath=//div[@class='se-select__items']//div[2]
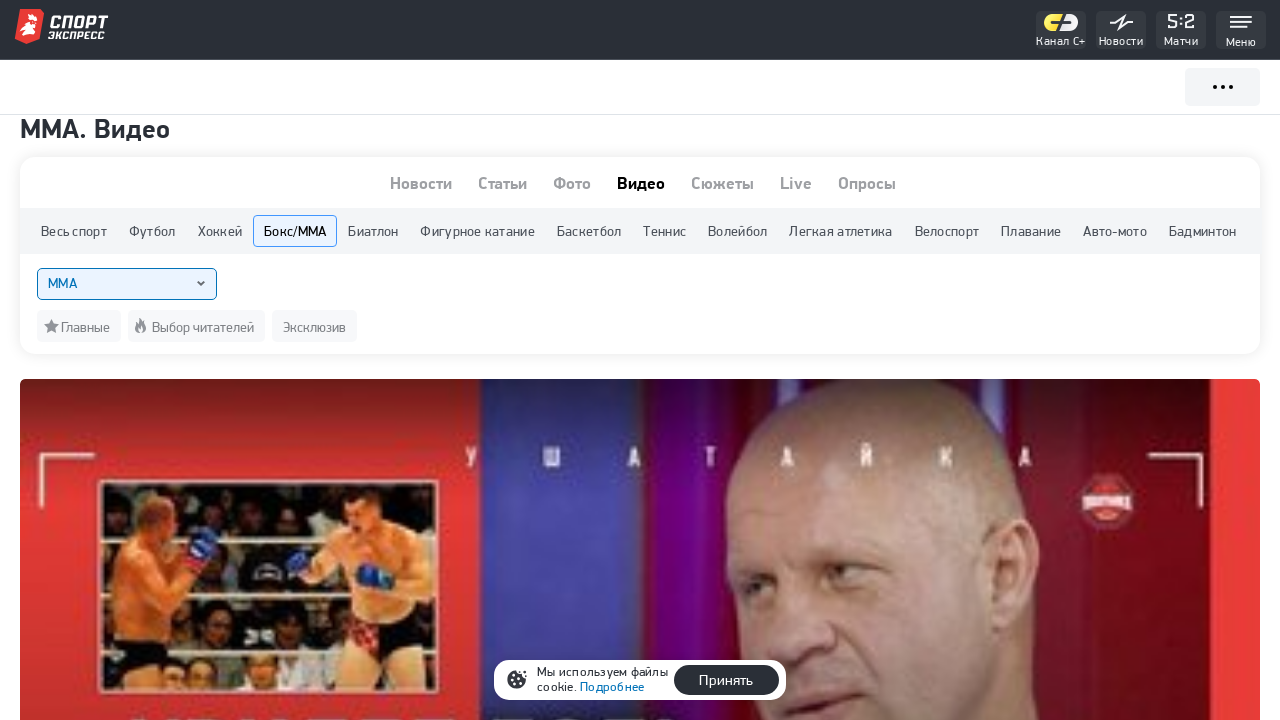

Navigated to MMA video reports section
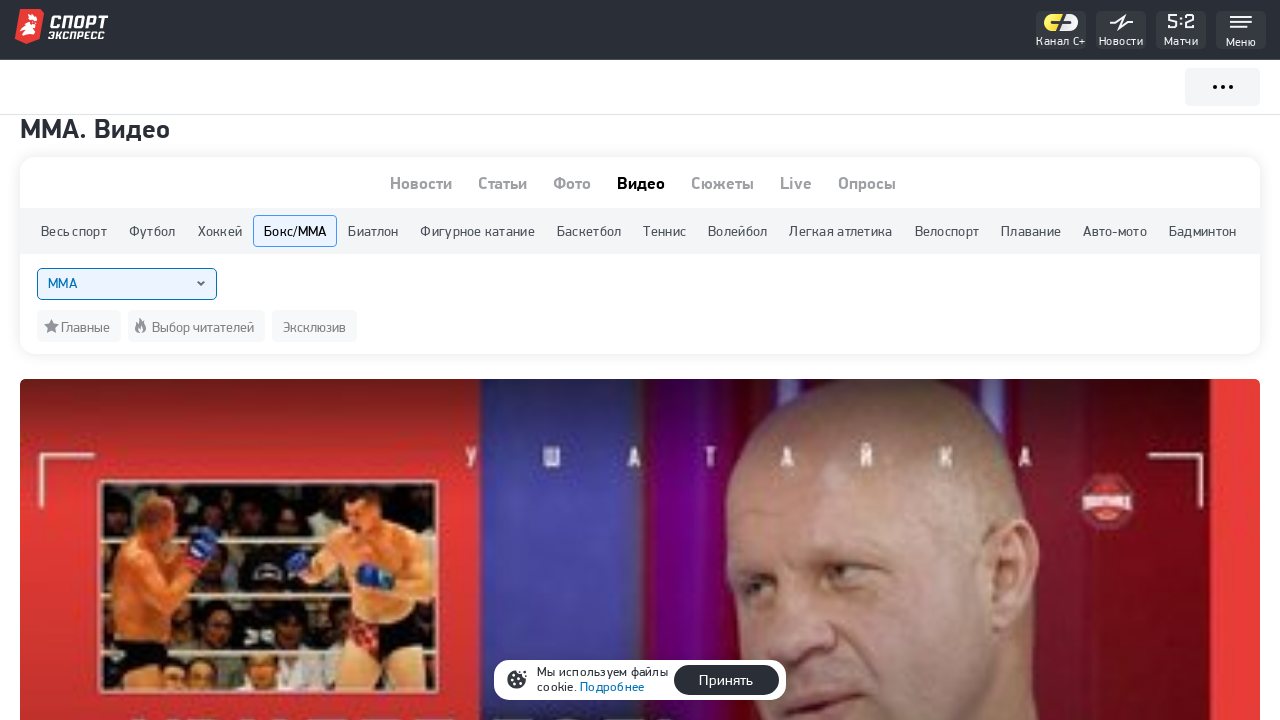

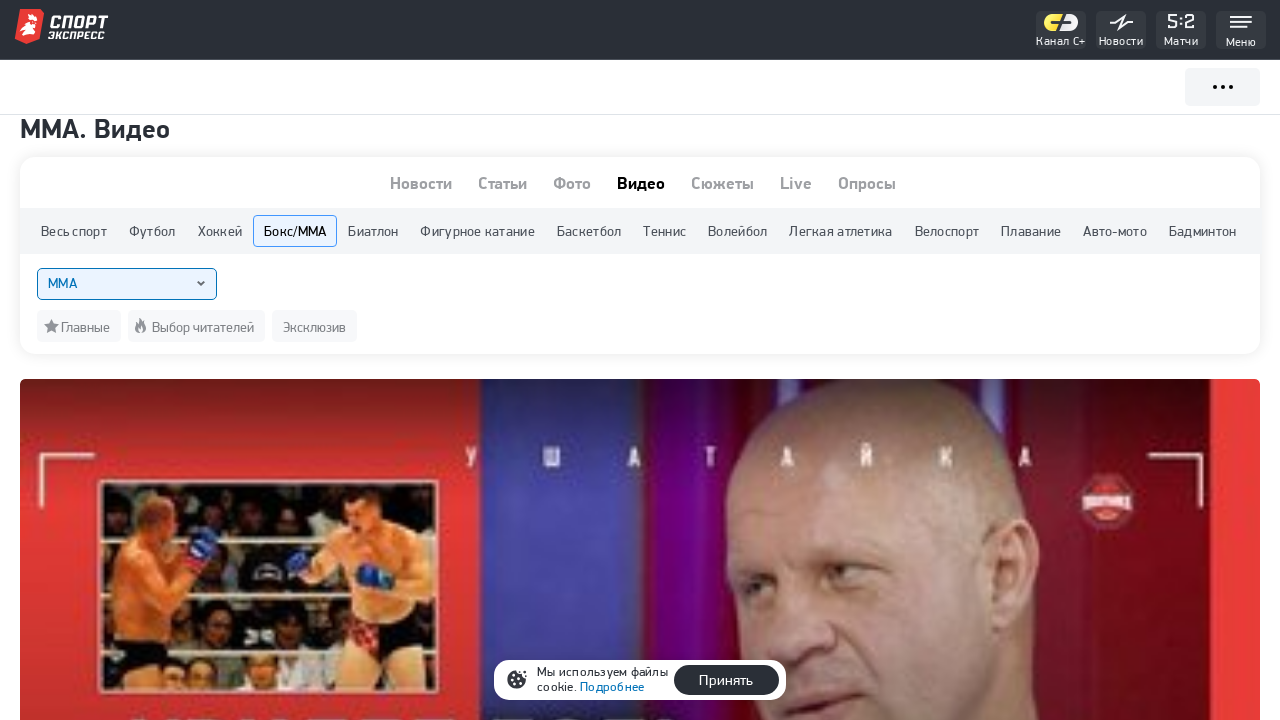